Tests dynamic dropdown selection for origin and destination stations on a flight booking page using parent-child relationships

Starting URL: https://rahulshettyacademy.com/dropdownsPractise/

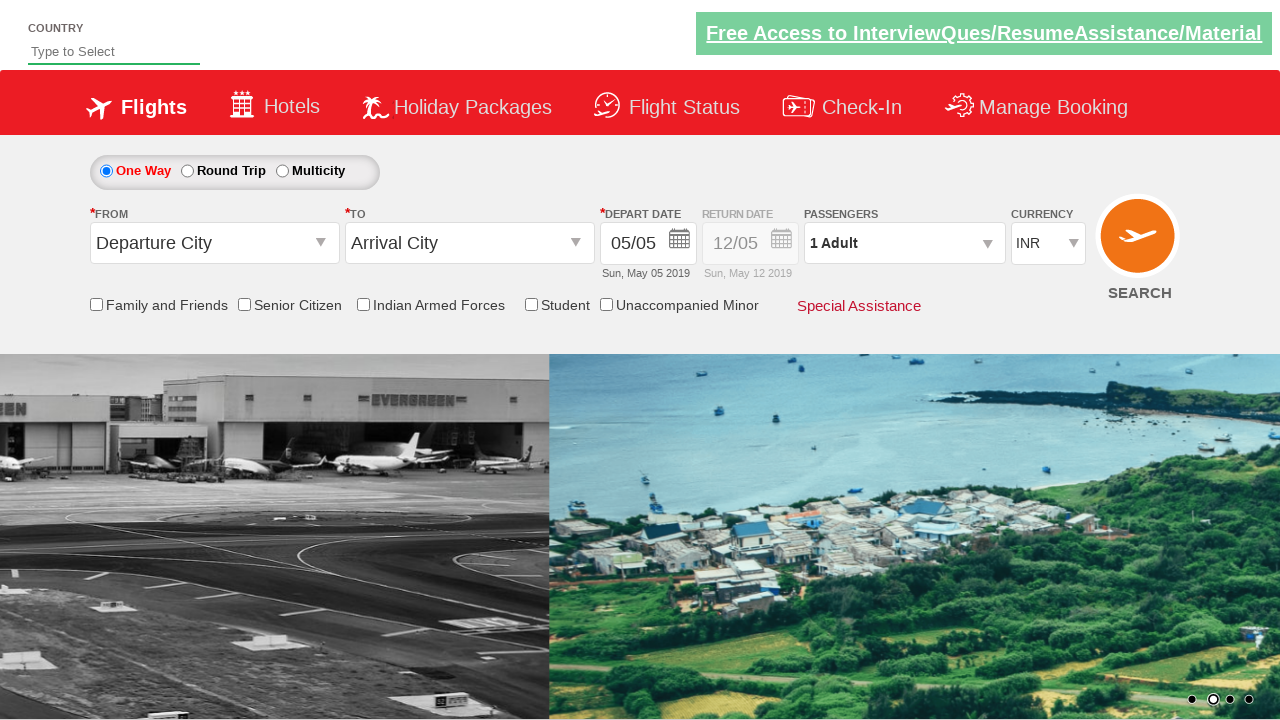

Clicked on origin station dropdown at (214, 243) on #ctl00_mainContent_ddl_originStation1_CTXT
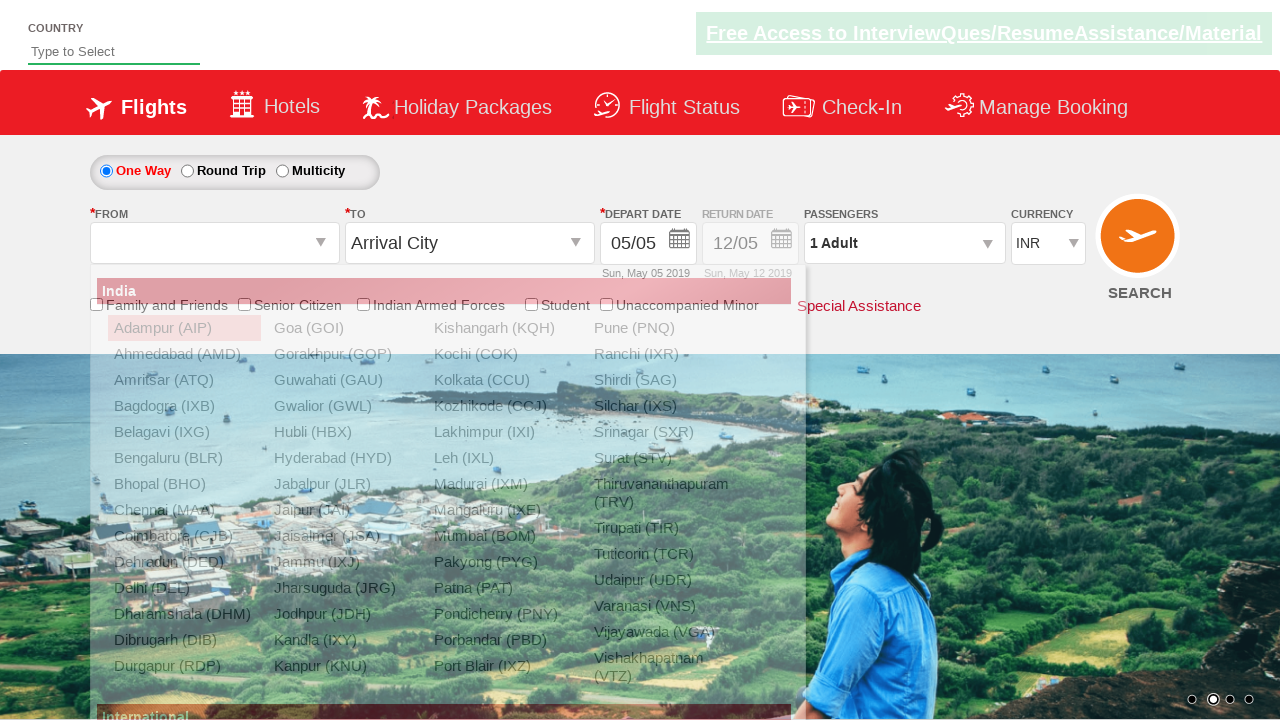

Selected MAA (Chennai) as origin station at (184, 510) on a[value='MAA']
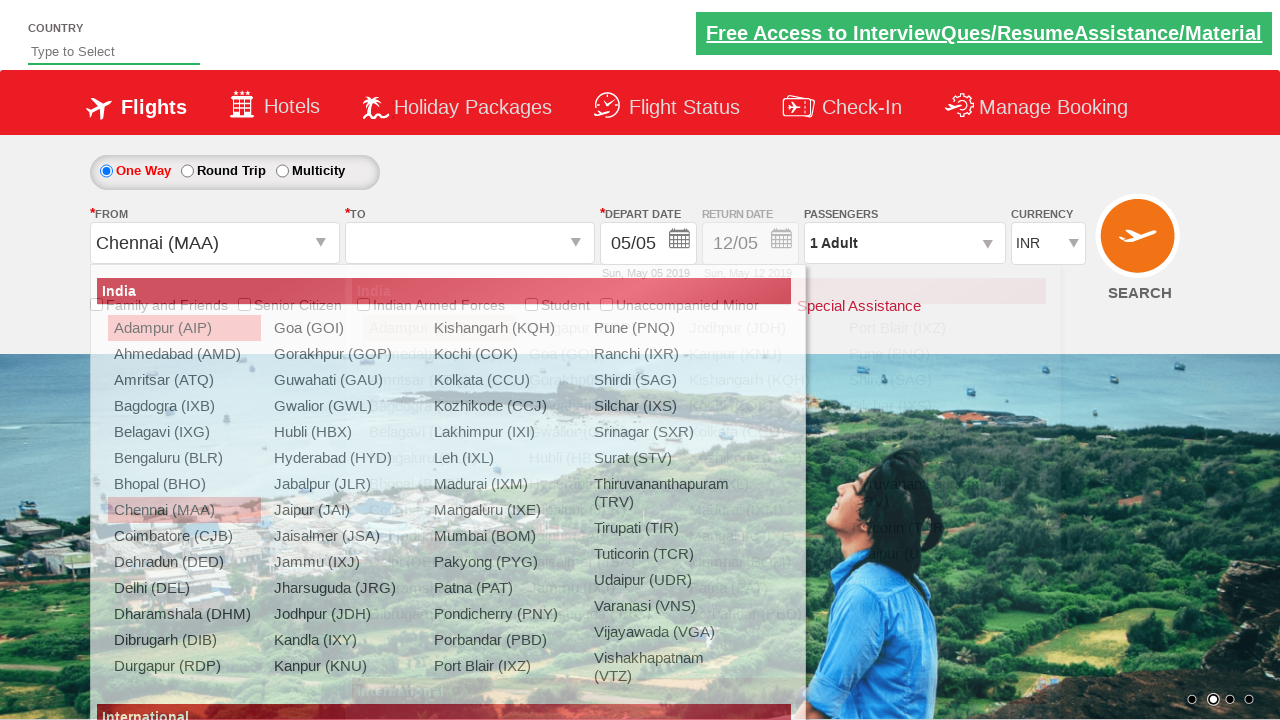

Waited for destination dropdown to update
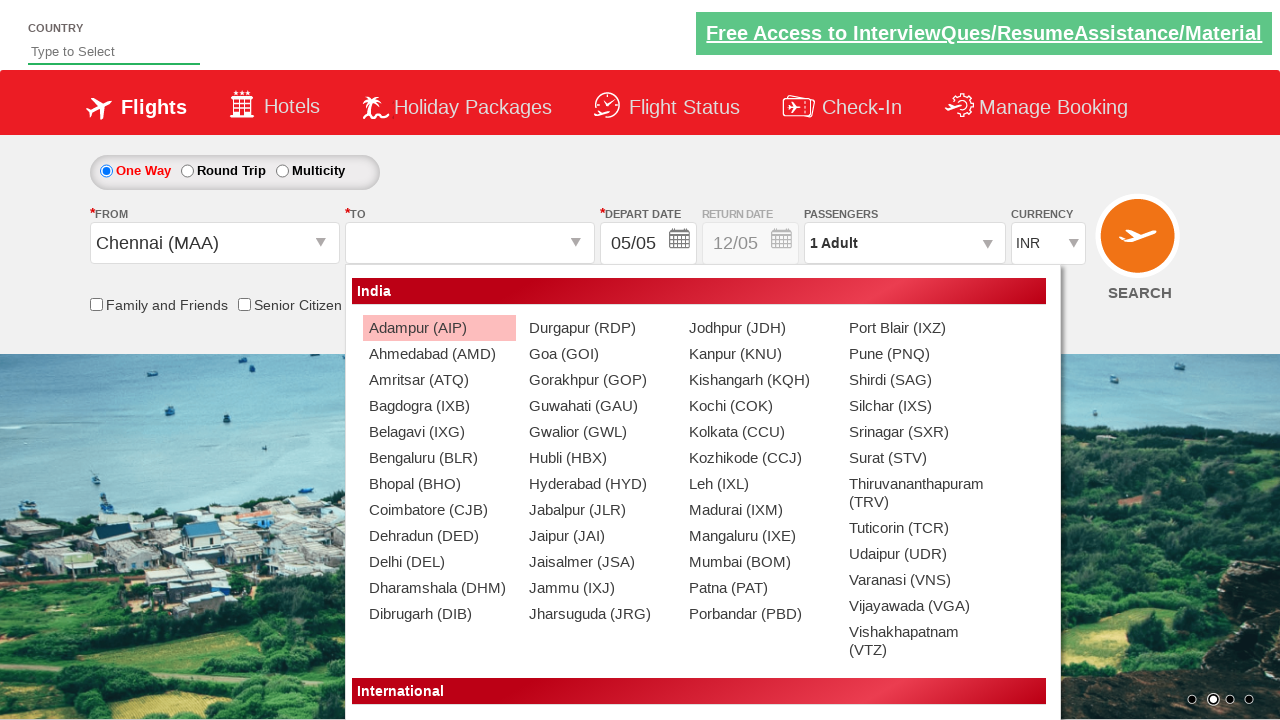

Selected CJB (Coimbatore) as destination station using parent-child relationship at (439, 510) on div#ctl00_mainContent_ddl_destinationStation1_CTNR a[value='CJB']
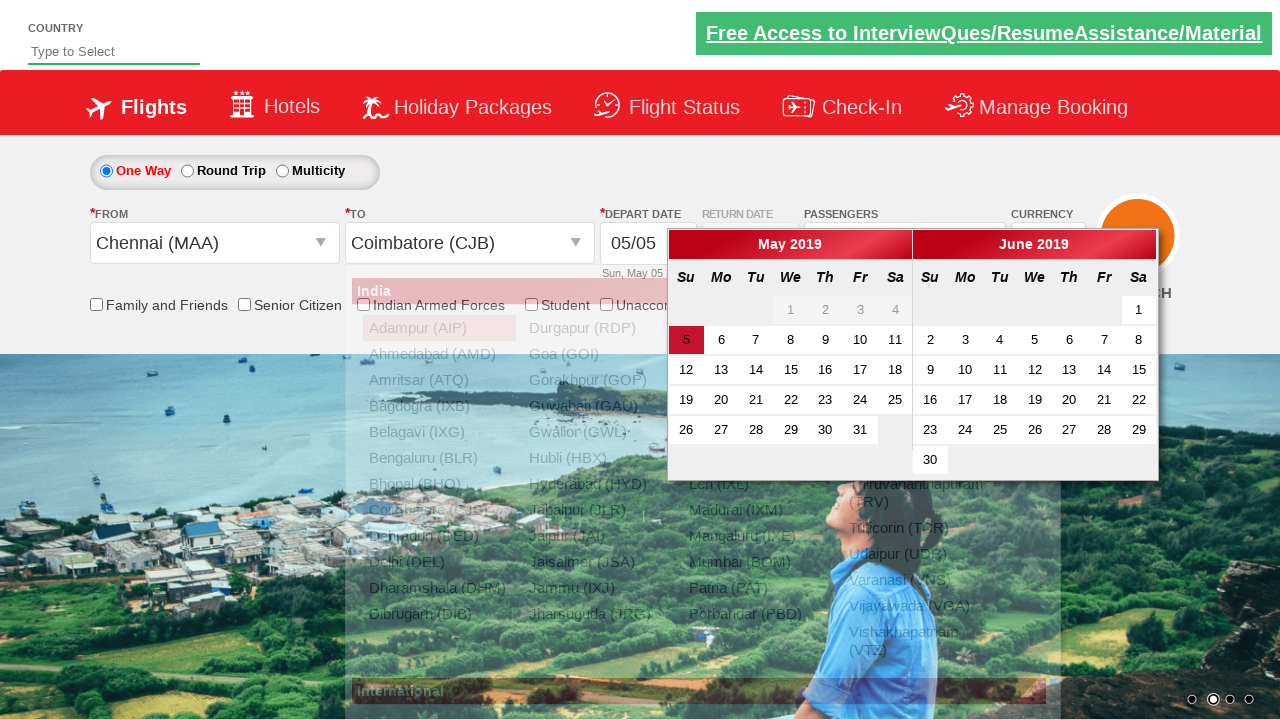

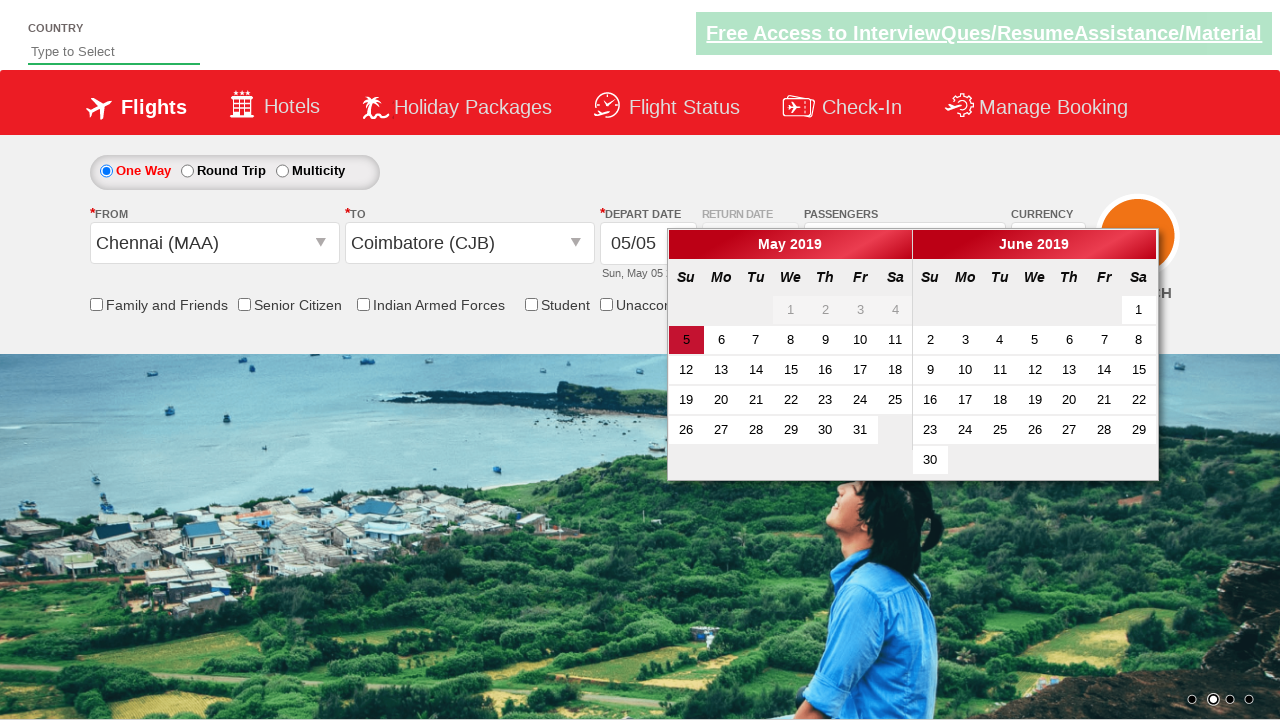